Navigates to the Demoblaze e-commerce demo site and verifies that the product listing with device names and prices is displayed correctly.

Starting URL: https://www.demoblaze.com/

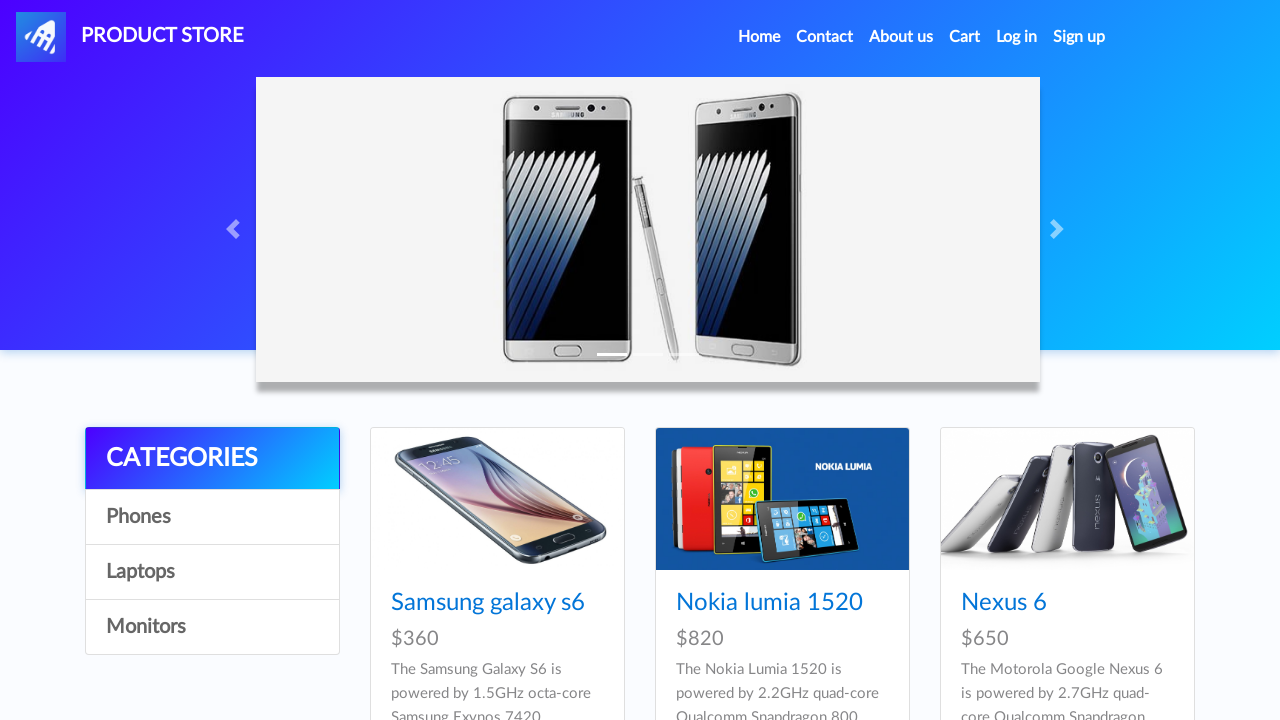

Product listing container loaded on Demoblaze site
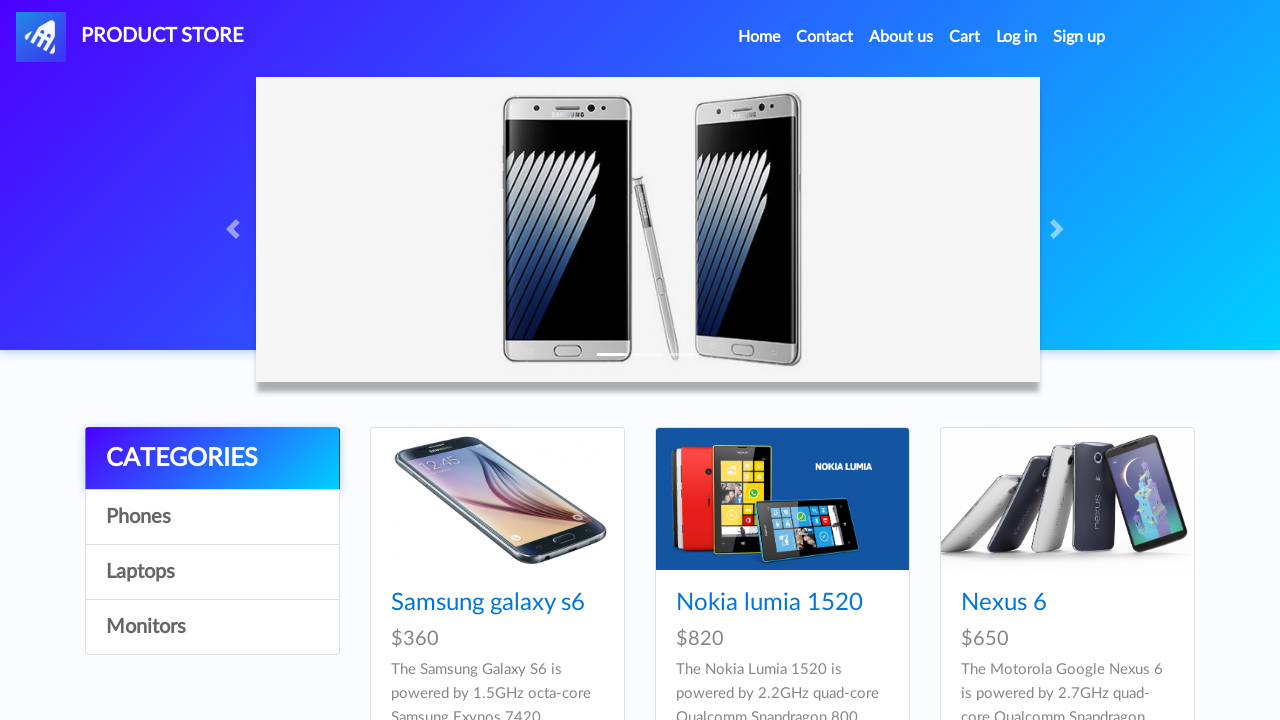

Device names (h4 elements) are visible in product listing
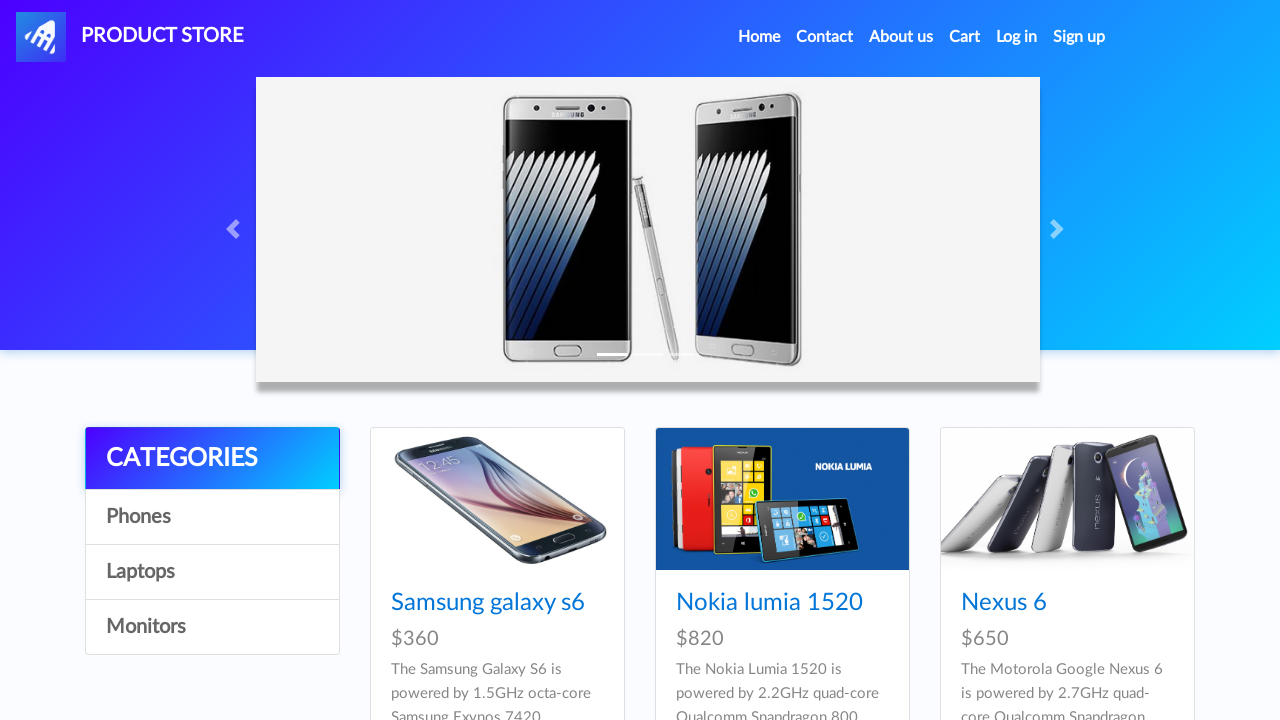

Device prices (h5 elements) are visible in product listing
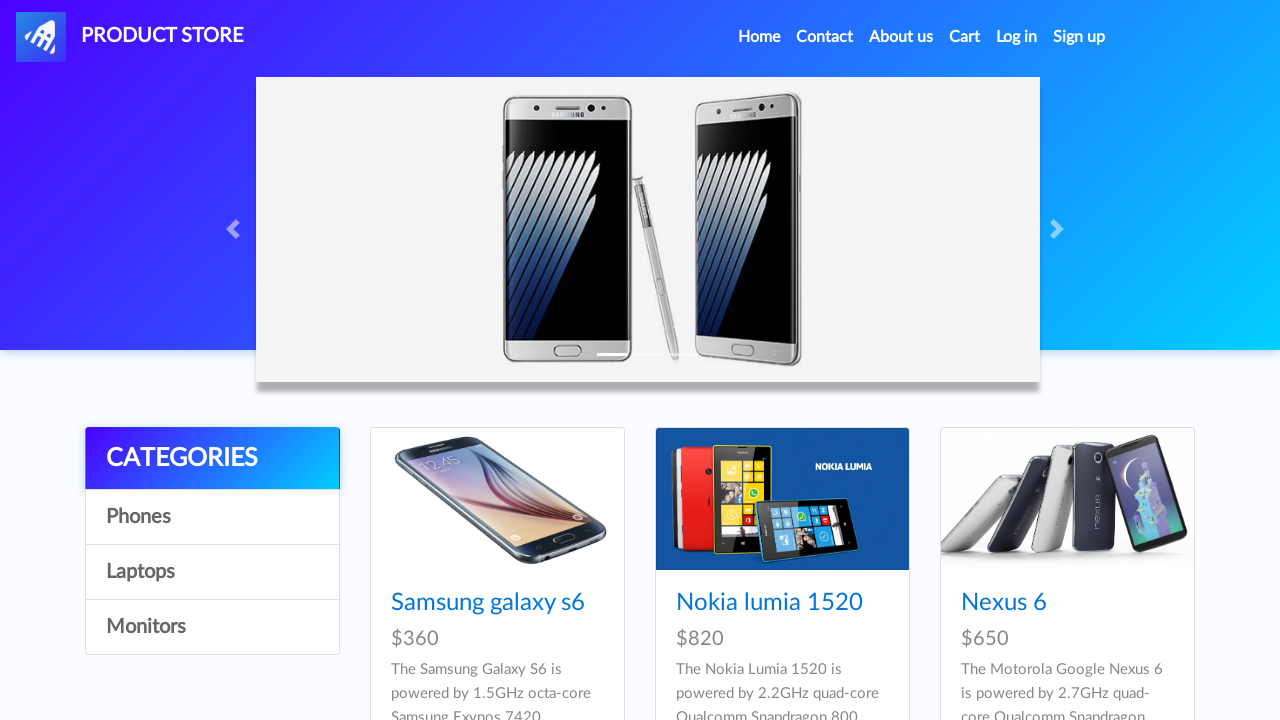

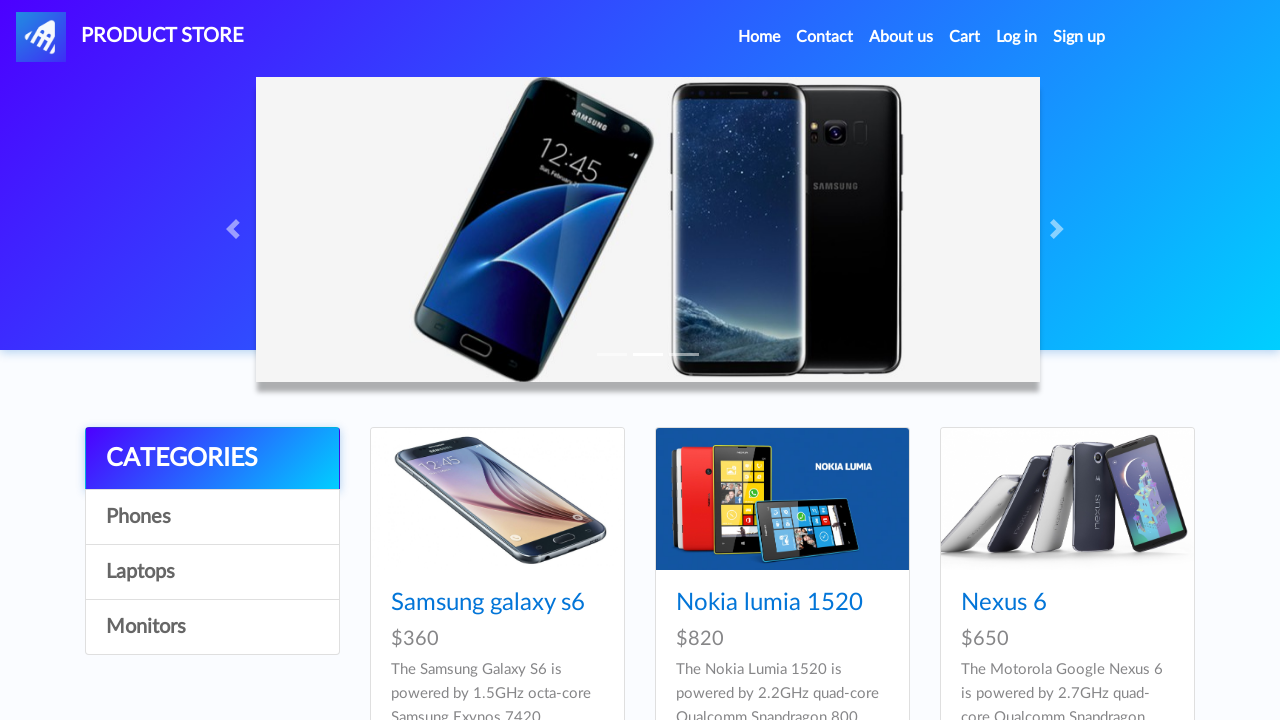